Tests file upload functionality by uploading a file and verifying the upload success message is displayed

Starting URL: https://the-internet.herokuapp.com/upload

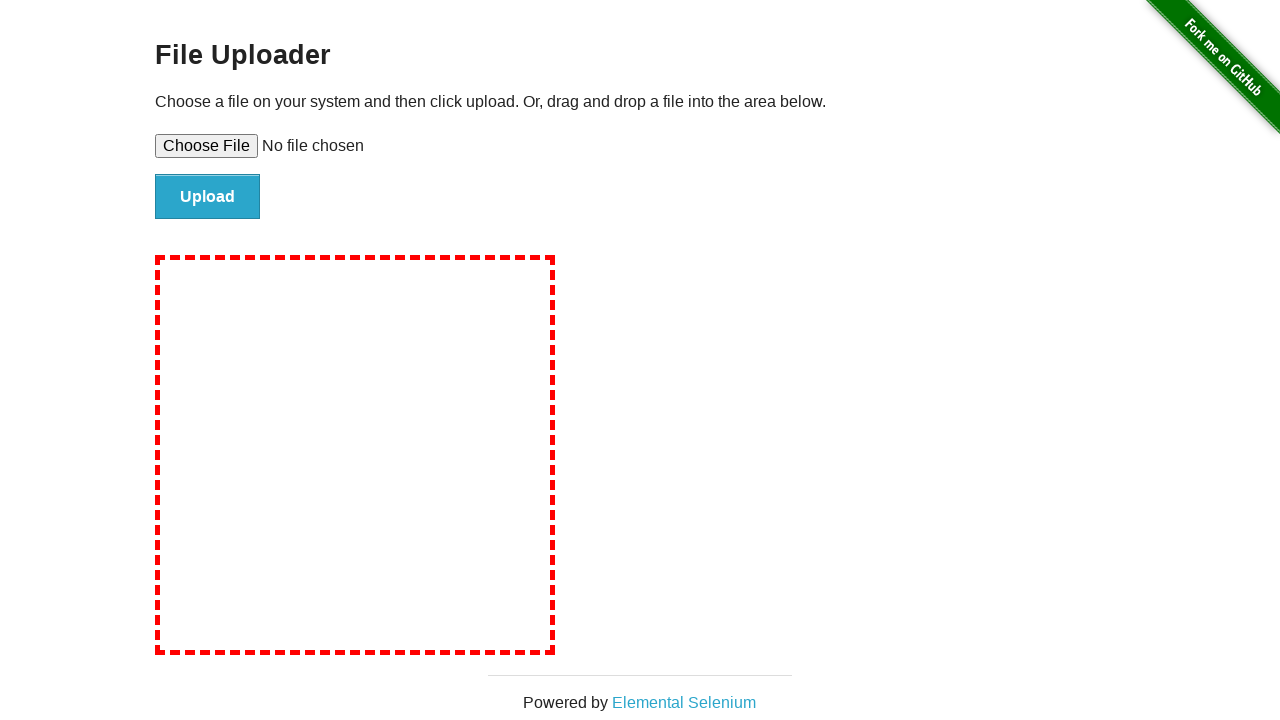

Created temporary test file for upload
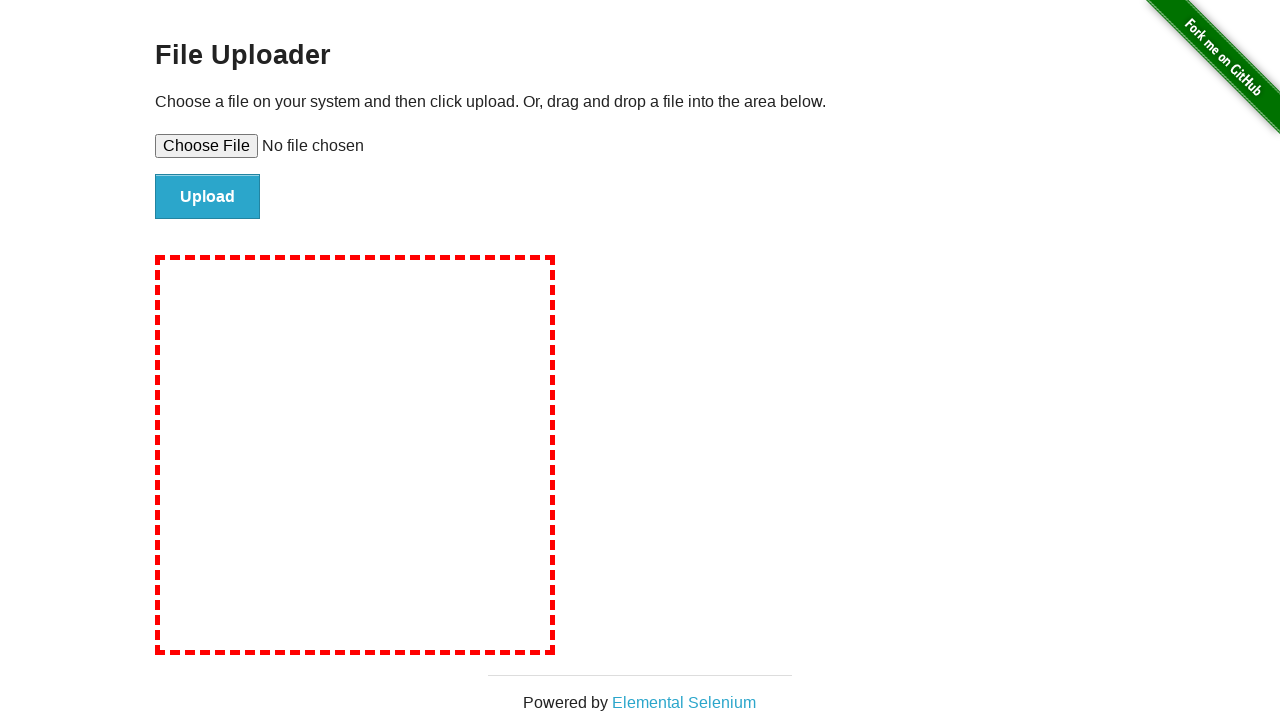

Selected file for upload using file input field
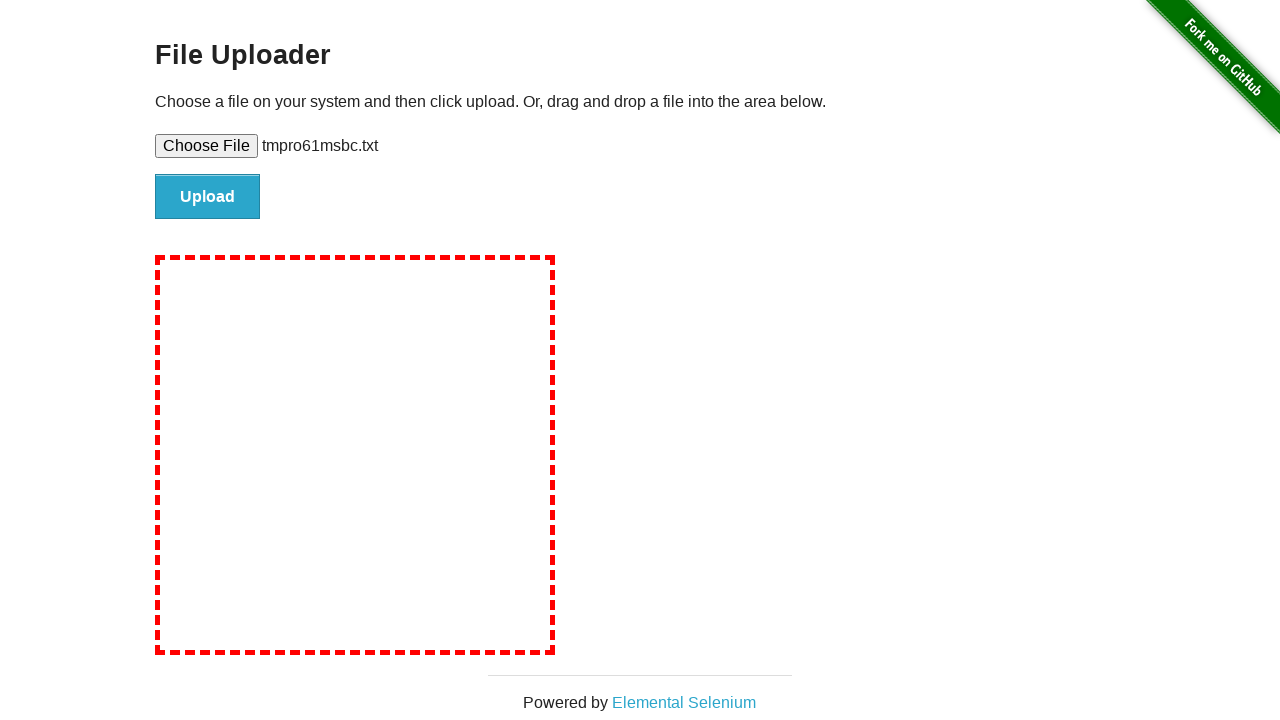

Clicked upload button to submit file at (208, 197) on #file-submit
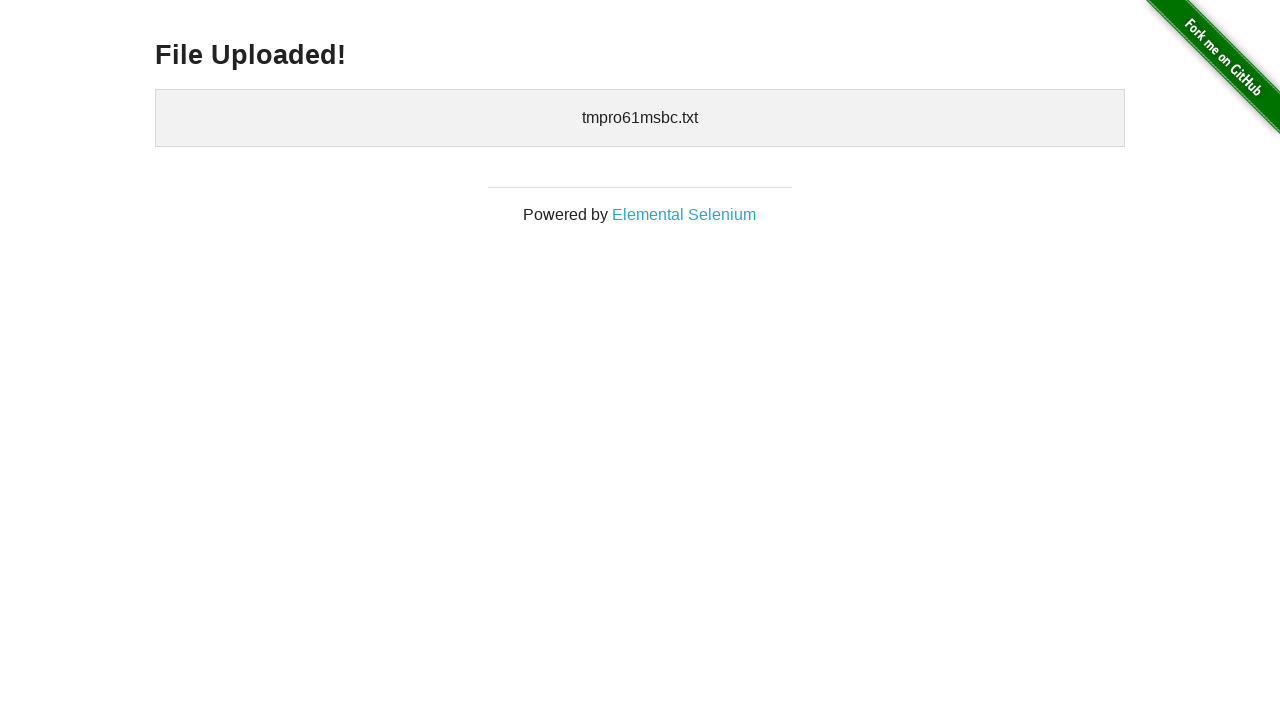

Verified file upload success message is displayed
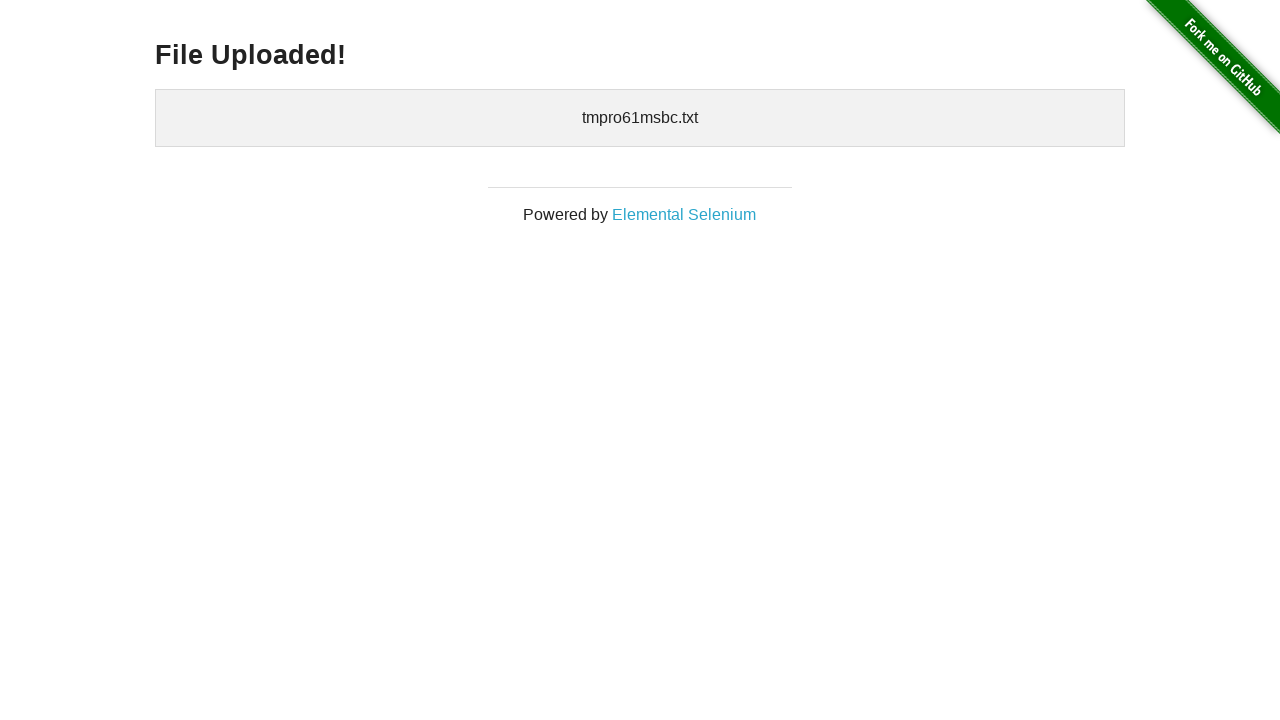

Cleaned up temporary test file
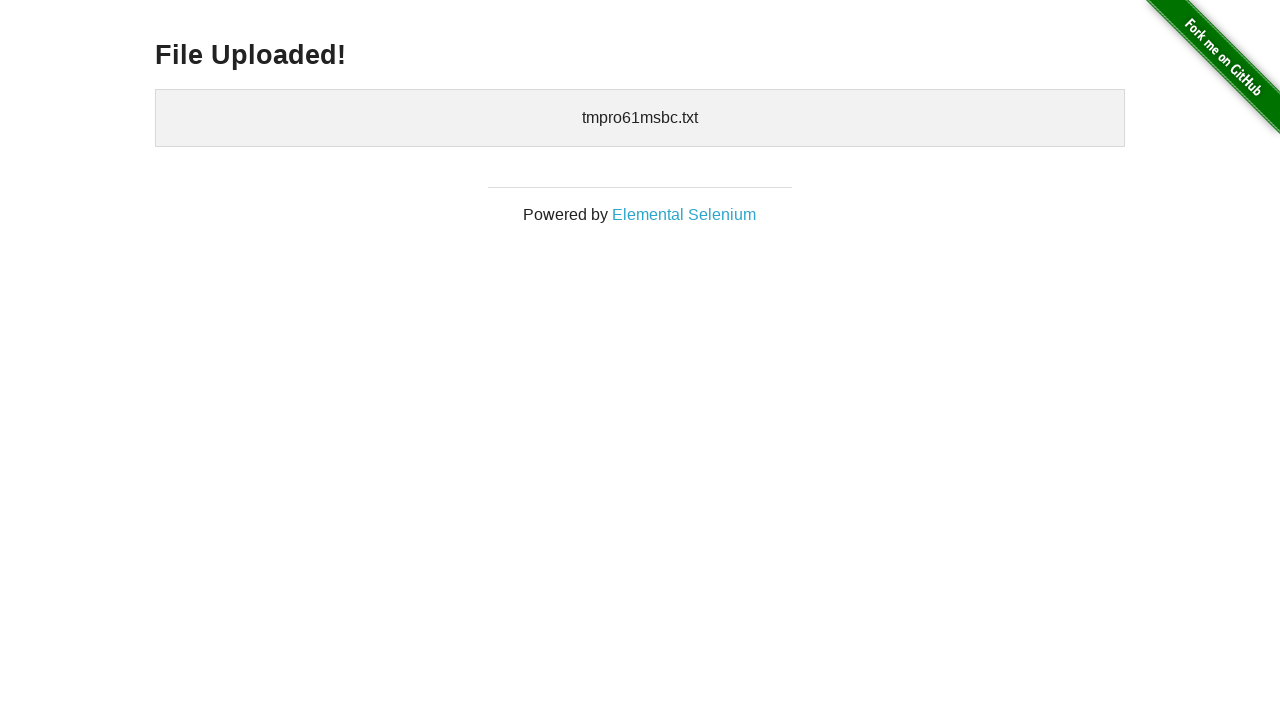

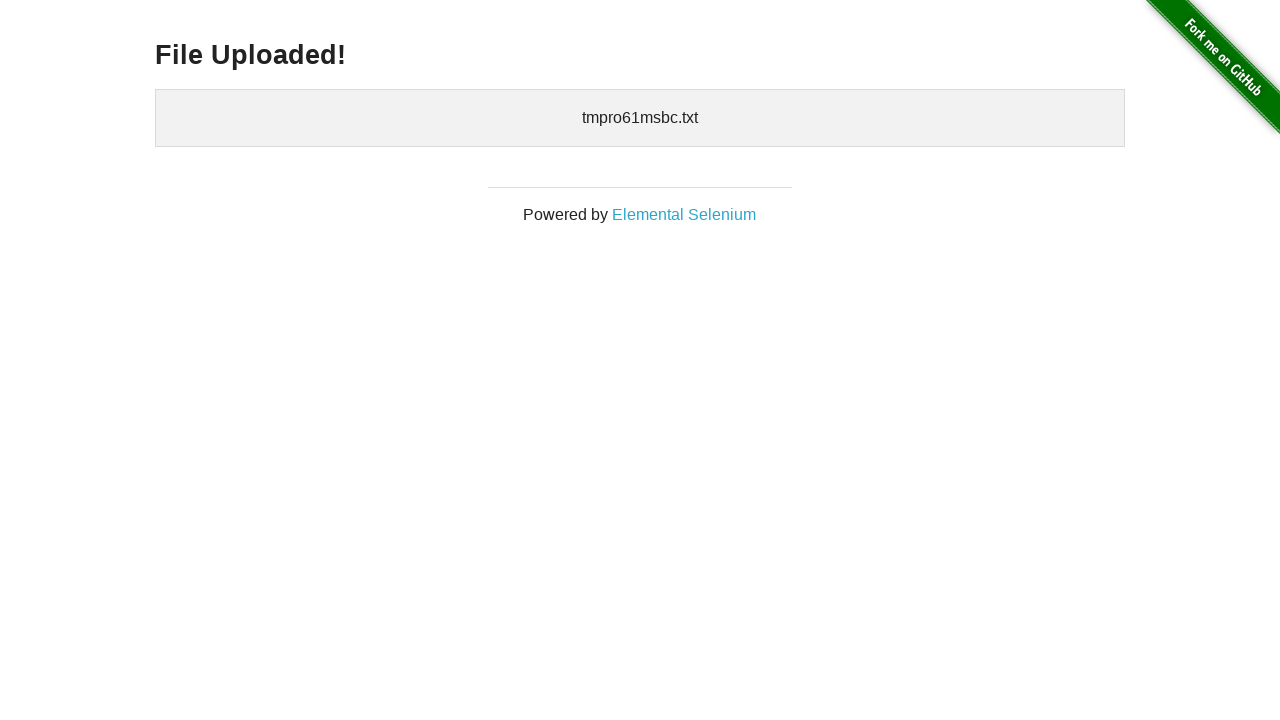